Tests that other controls are hidden when editing a todo item

Starting URL: https://demo.playwright.dev/todomvc

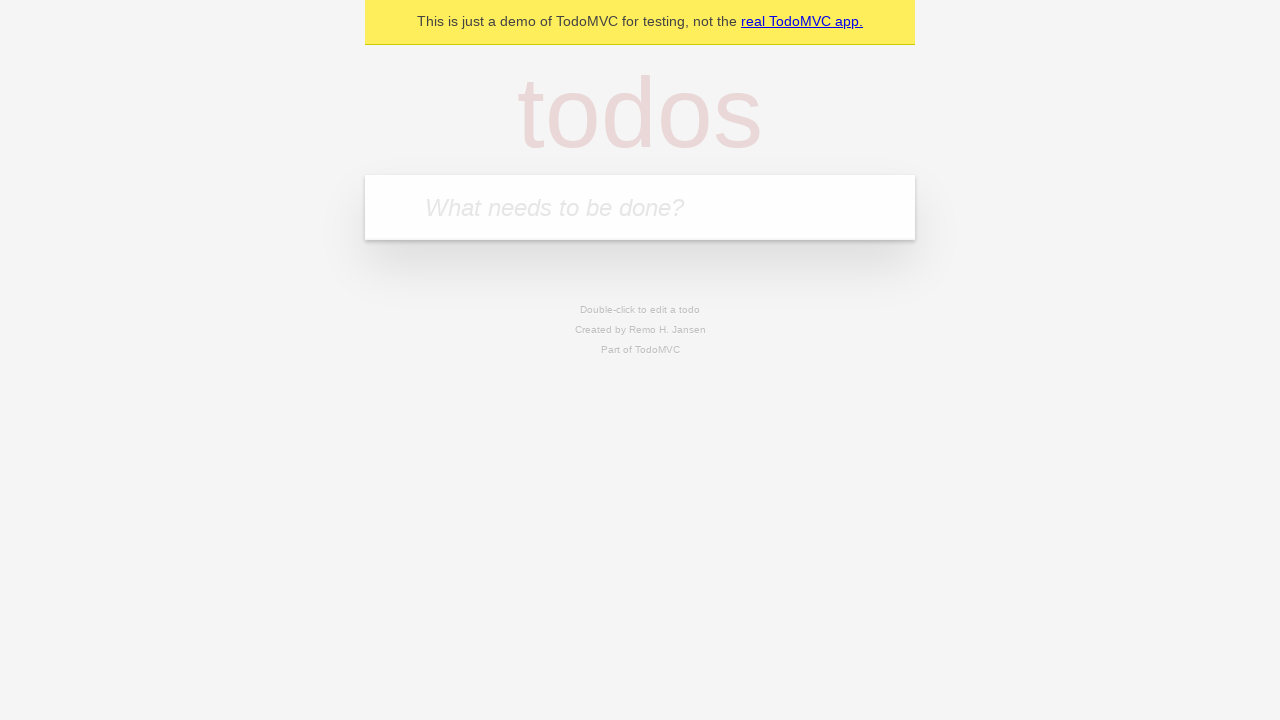

Filled input field with 'buy some cheese' on internal:attr=[placeholder="What needs to be done?"i]
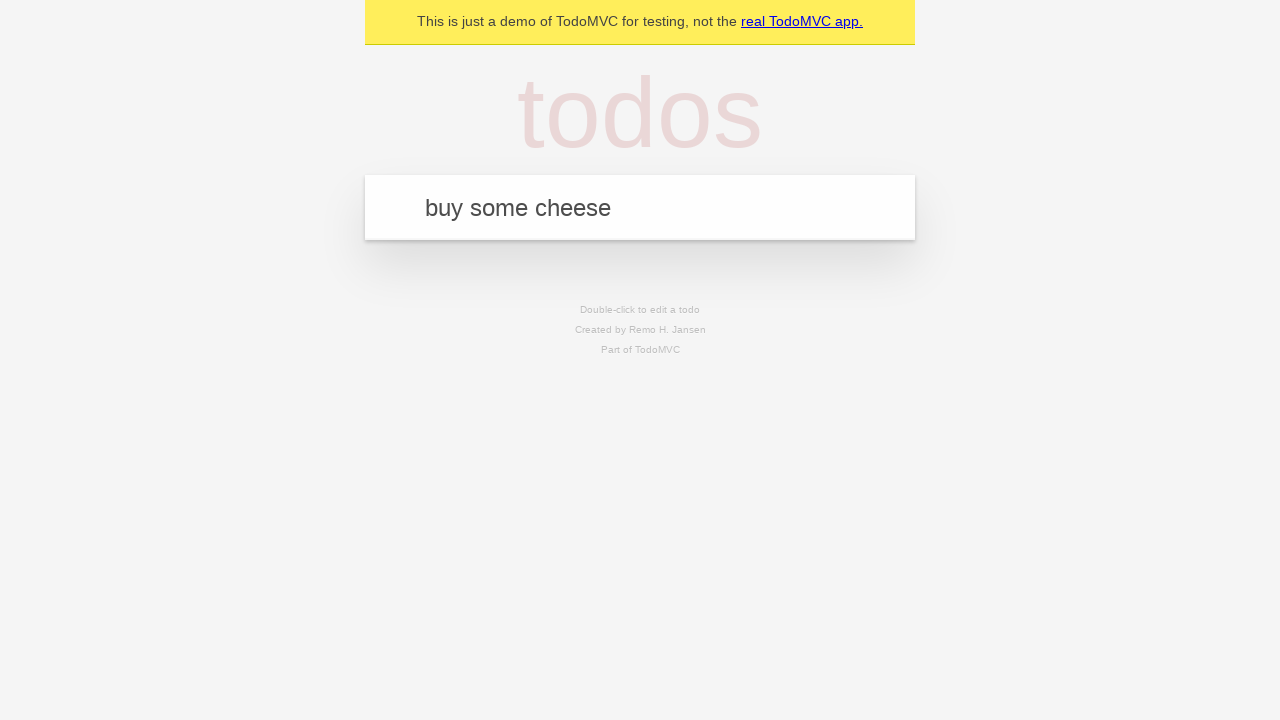

Pressed Enter to create first todo on internal:attr=[placeholder="What needs to be done?"i]
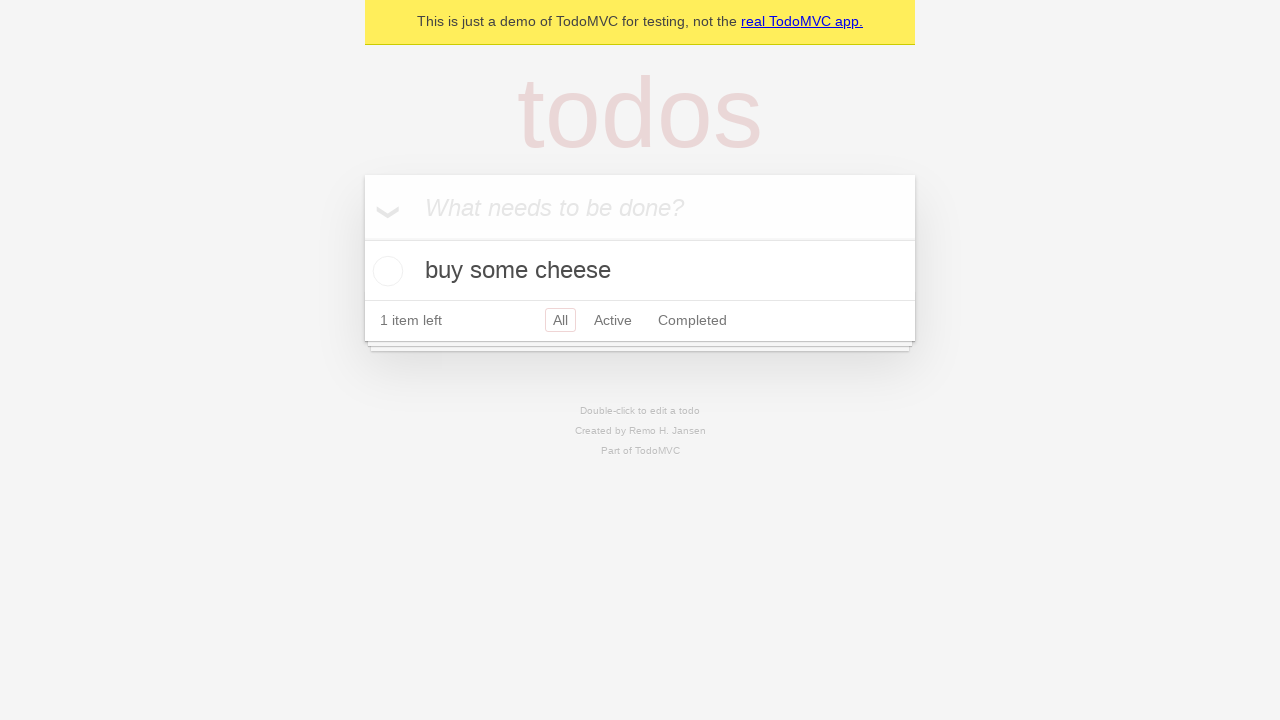

Filled input field with 'feed the cat' on internal:attr=[placeholder="What needs to be done?"i]
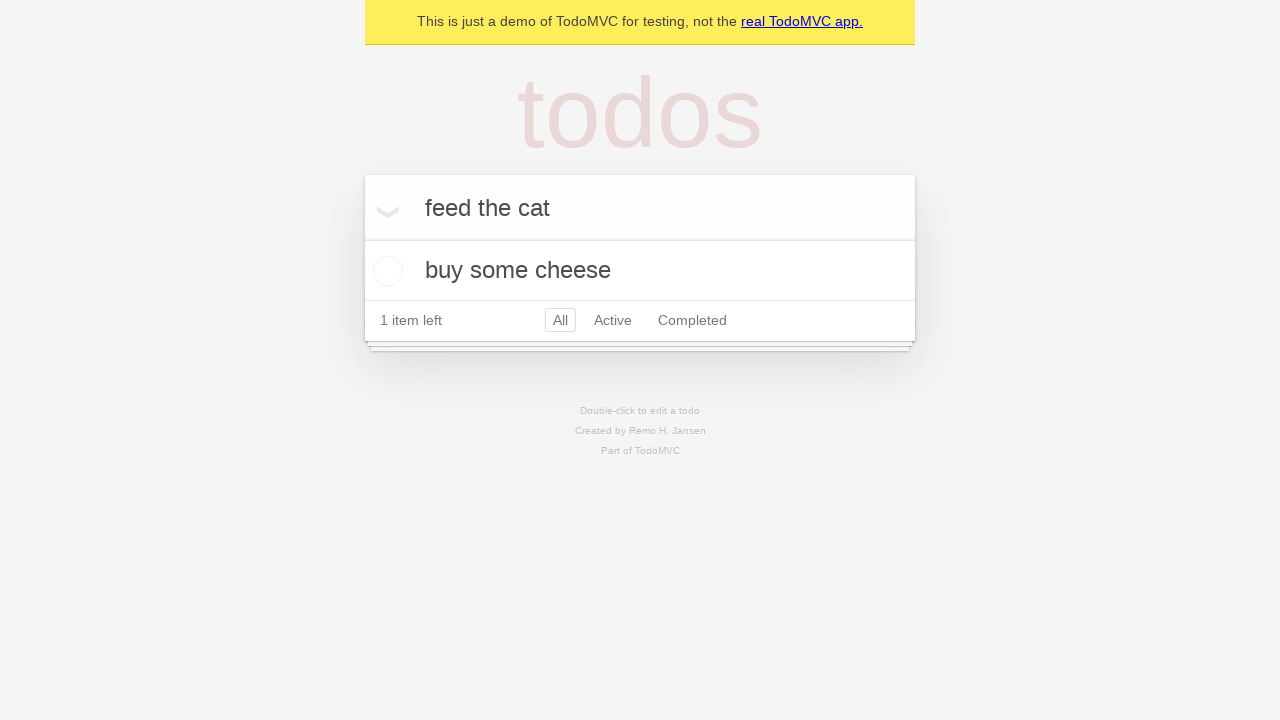

Pressed Enter to create second todo on internal:attr=[placeholder="What needs to be done?"i]
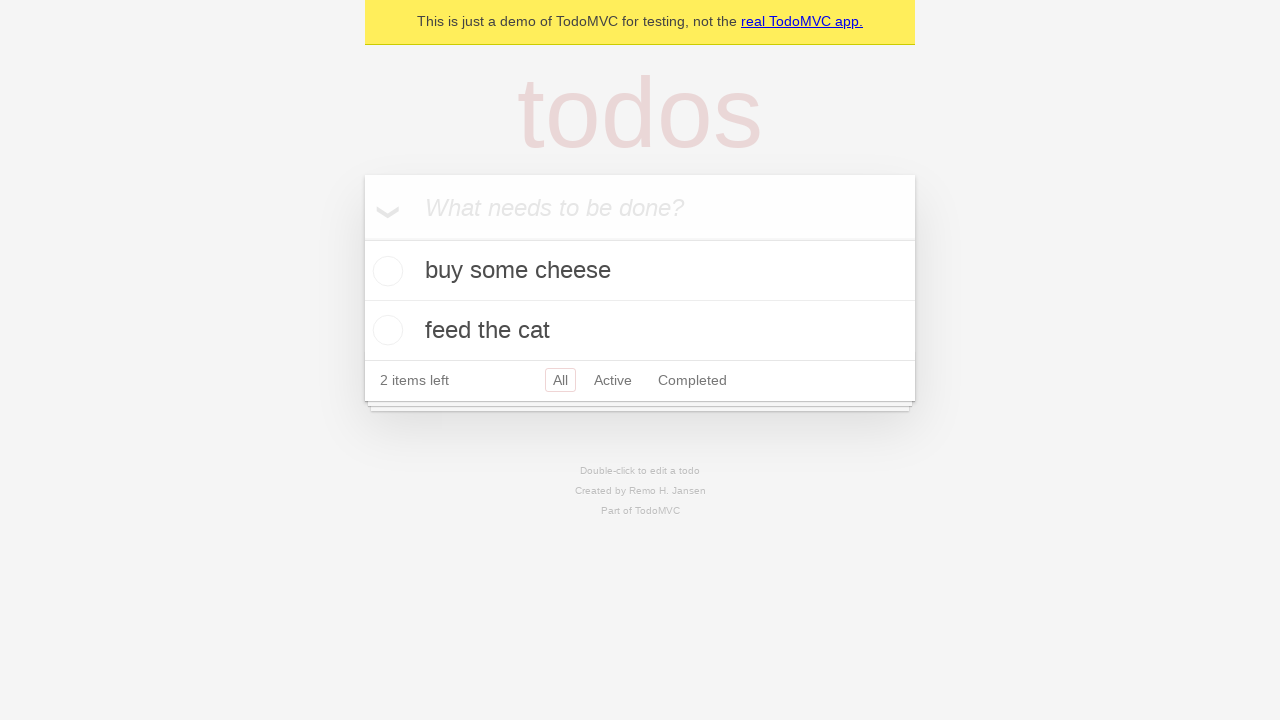

Filled input field with 'book a doctors appointment' on internal:attr=[placeholder="What needs to be done?"i]
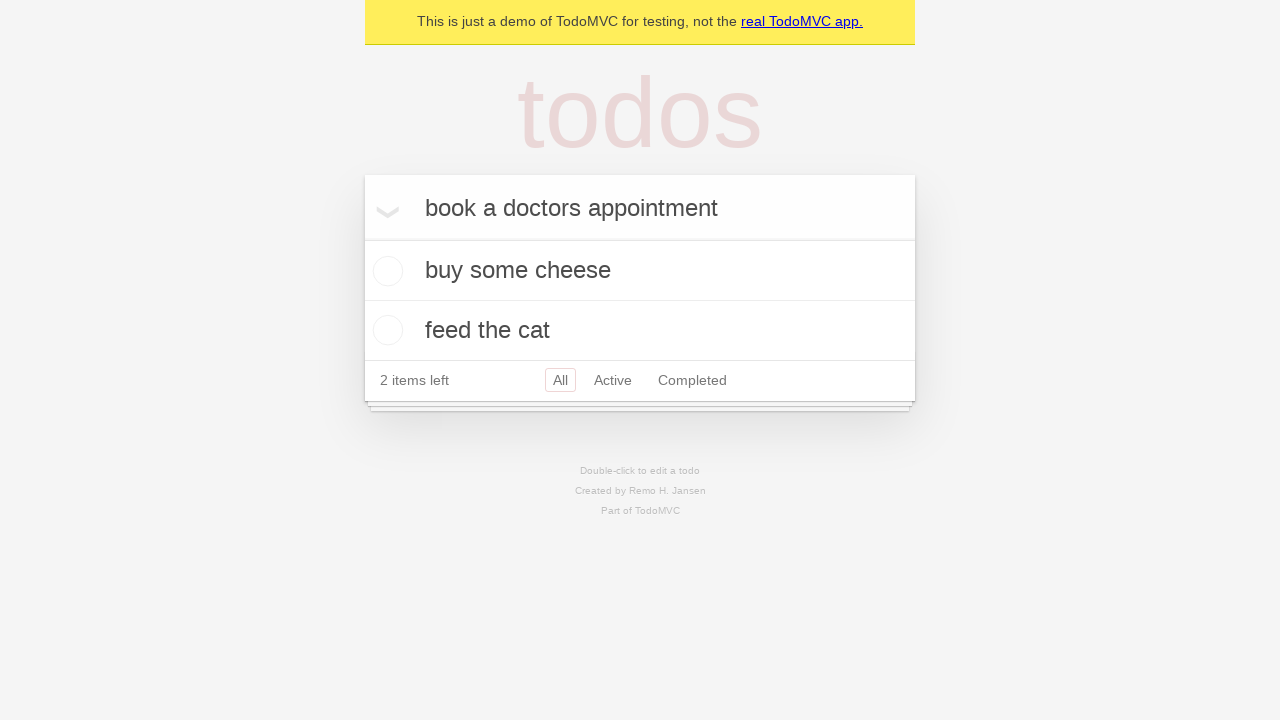

Pressed Enter to create third todo on internal:attr=[placeholder="What needs to be done?"i]
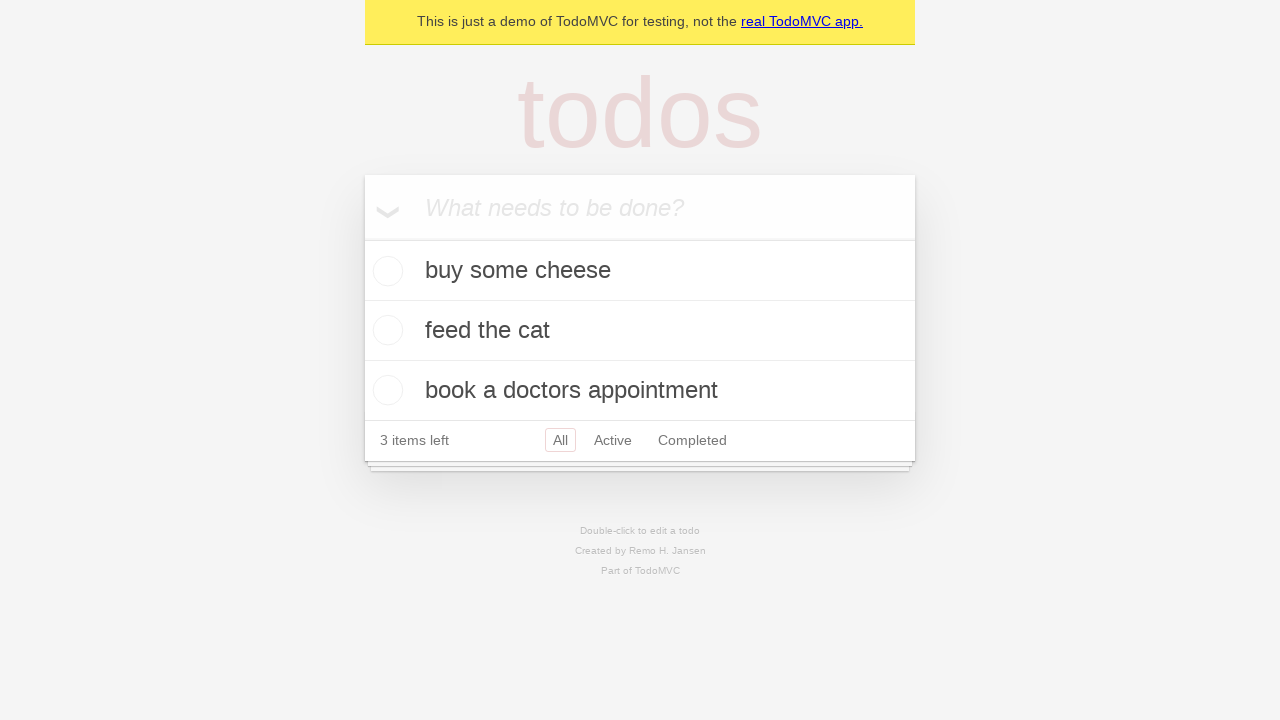

Waited for 3 todo items to be created
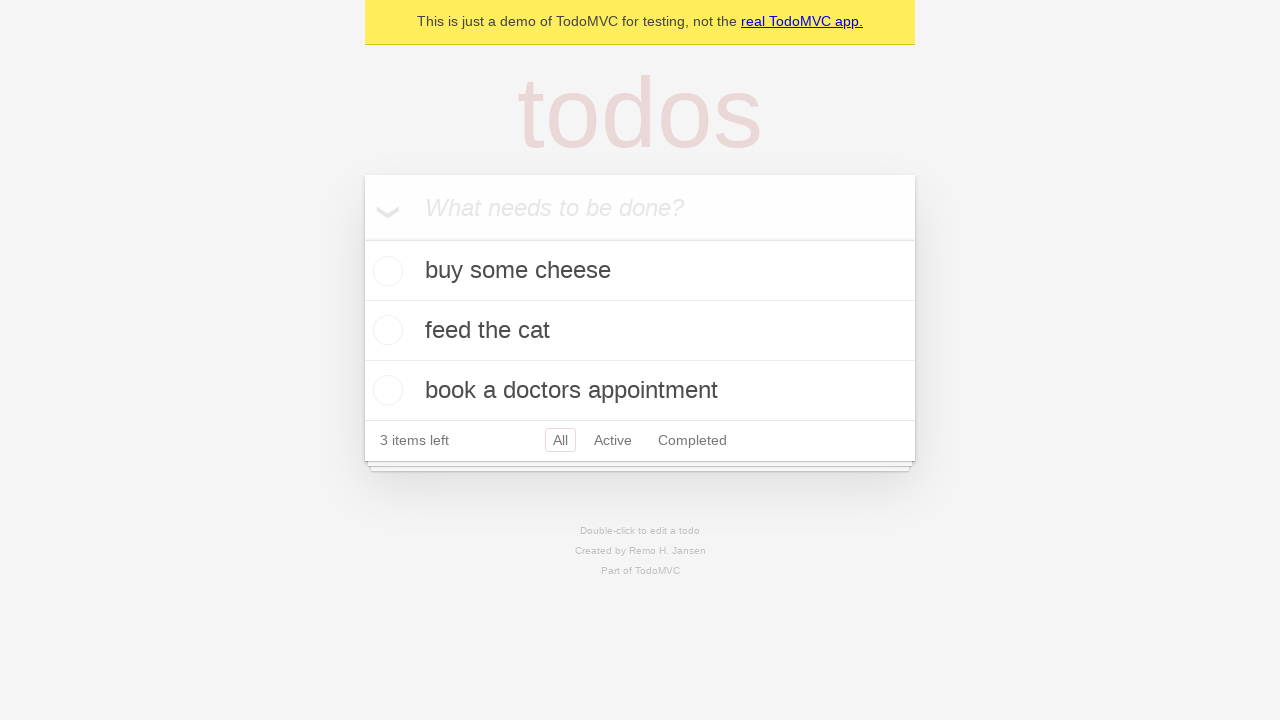

Double-clicked second todo item to enter edit mode at (640, 331) on internal:testid=[data-testid="todo-item"s] >> nth=1
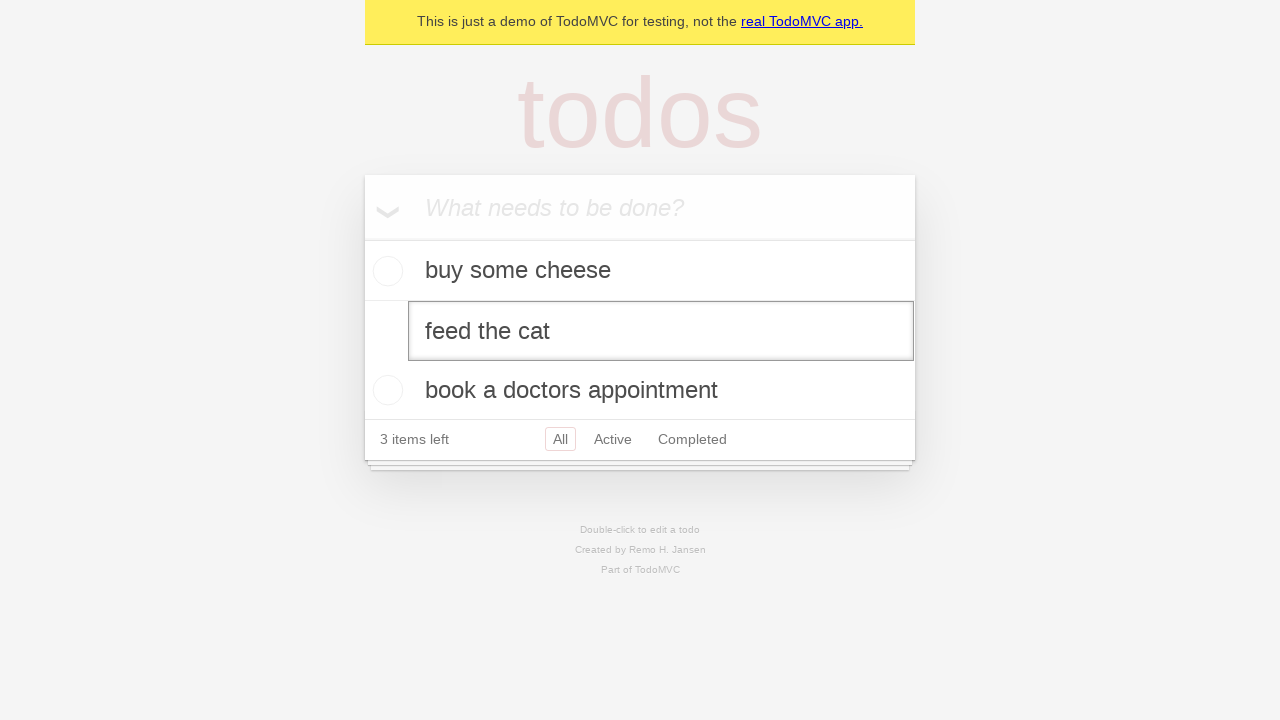

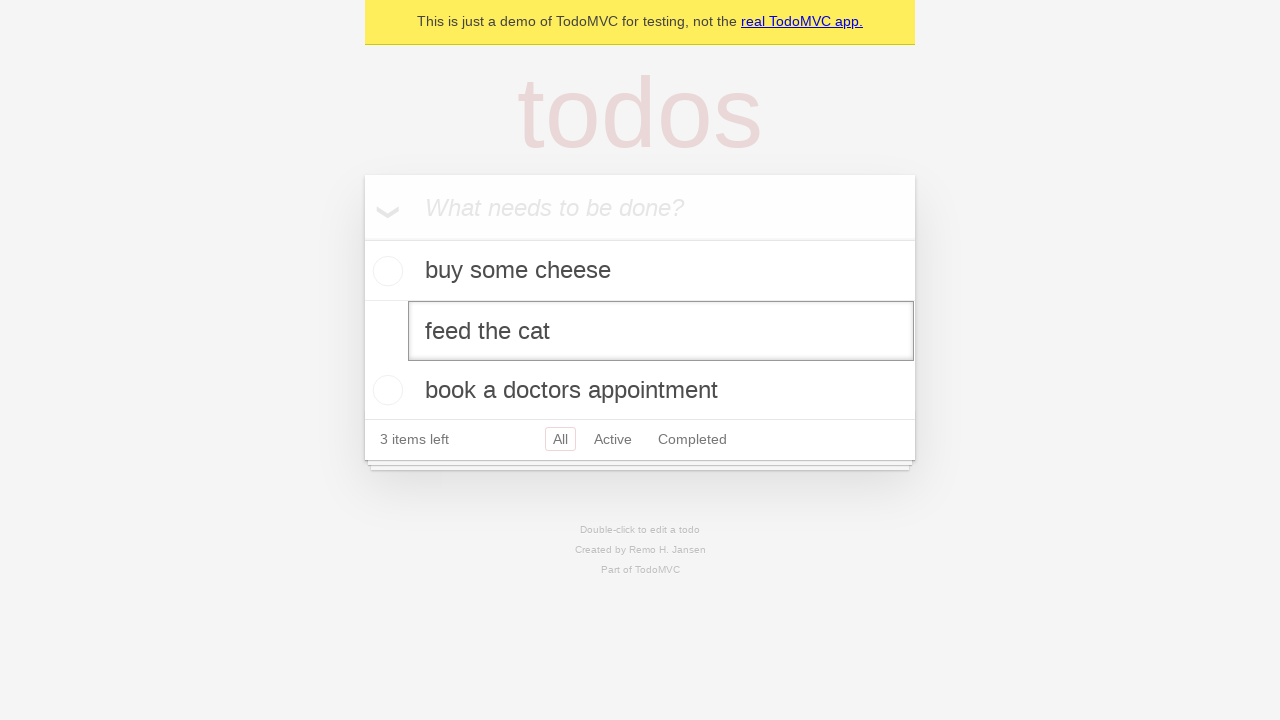